Tests drag and drop functionality on jQuery UI demo page by dragging a source element and dropping it onto a target element within an iframe

Starting URL: https://jqueryui.com/droppable/

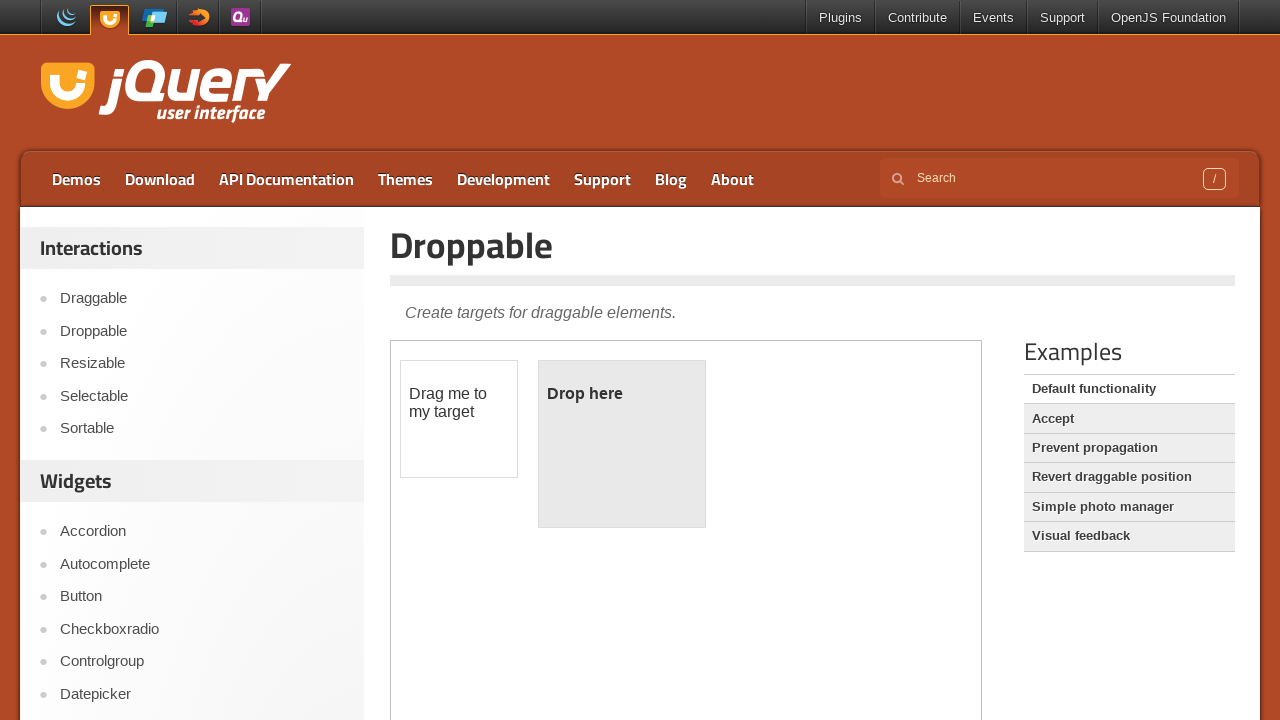

Located the demo iframe containing drag and drop elements
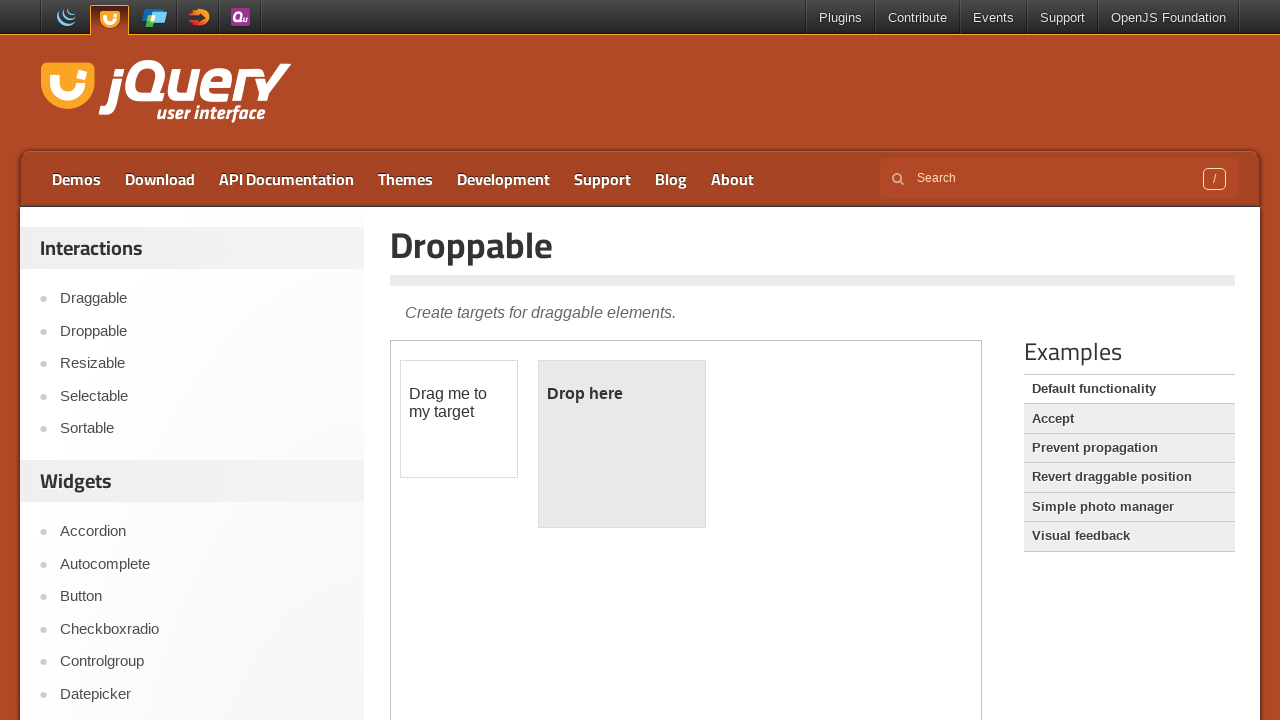

Located the draggable source element with ID 'draggable'
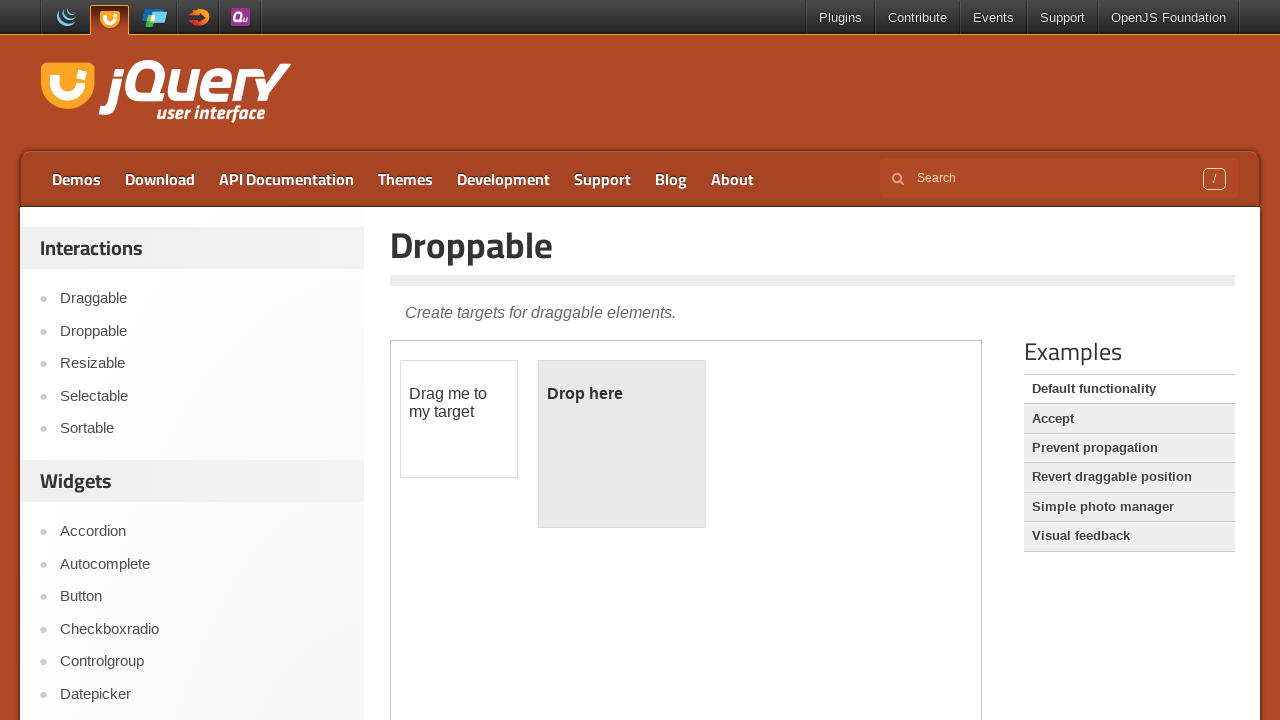

Located the droppable target element with ID 'droppable'
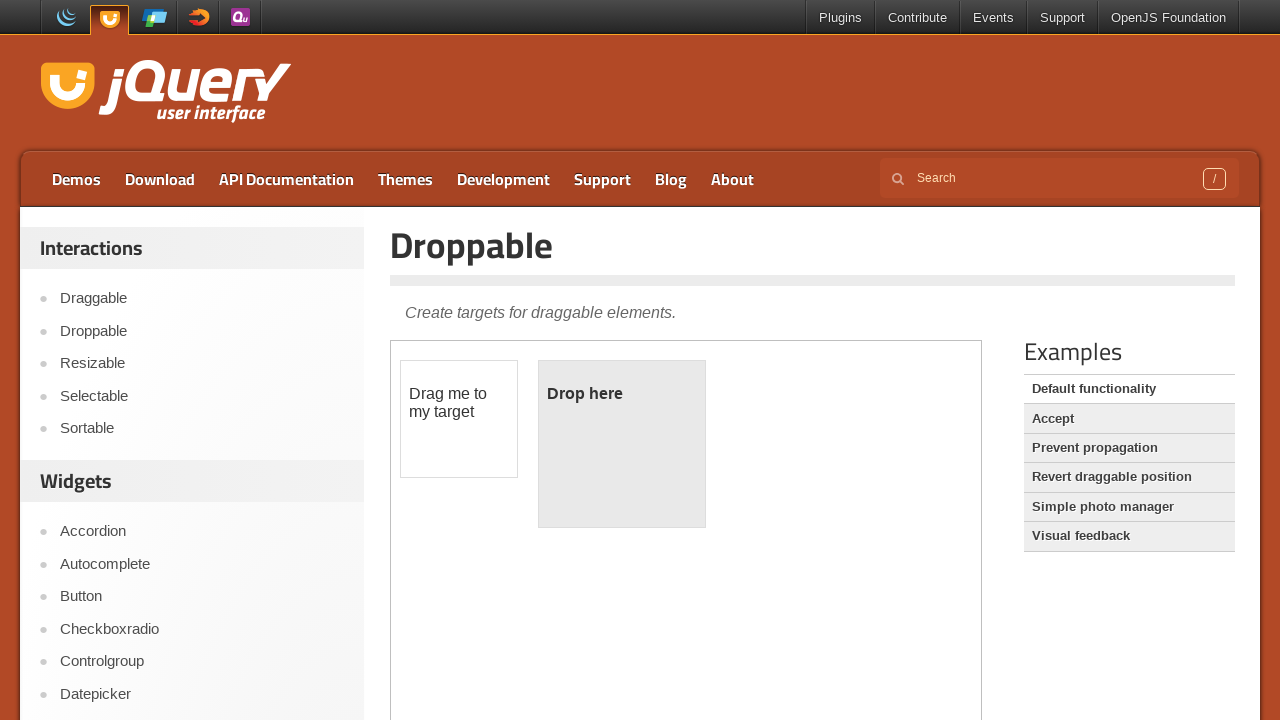

Dragged the source element onto the target droppable element at (622, 444)
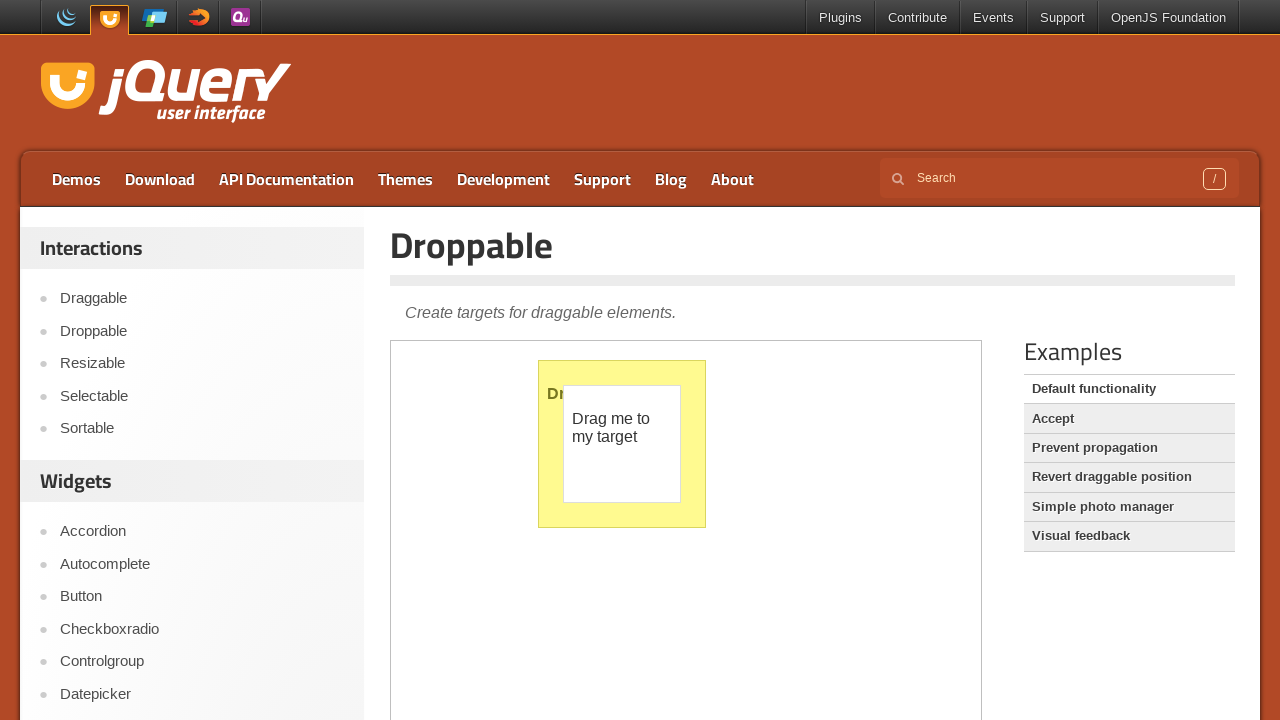

Waited 1 second for drag and drop operation to complete
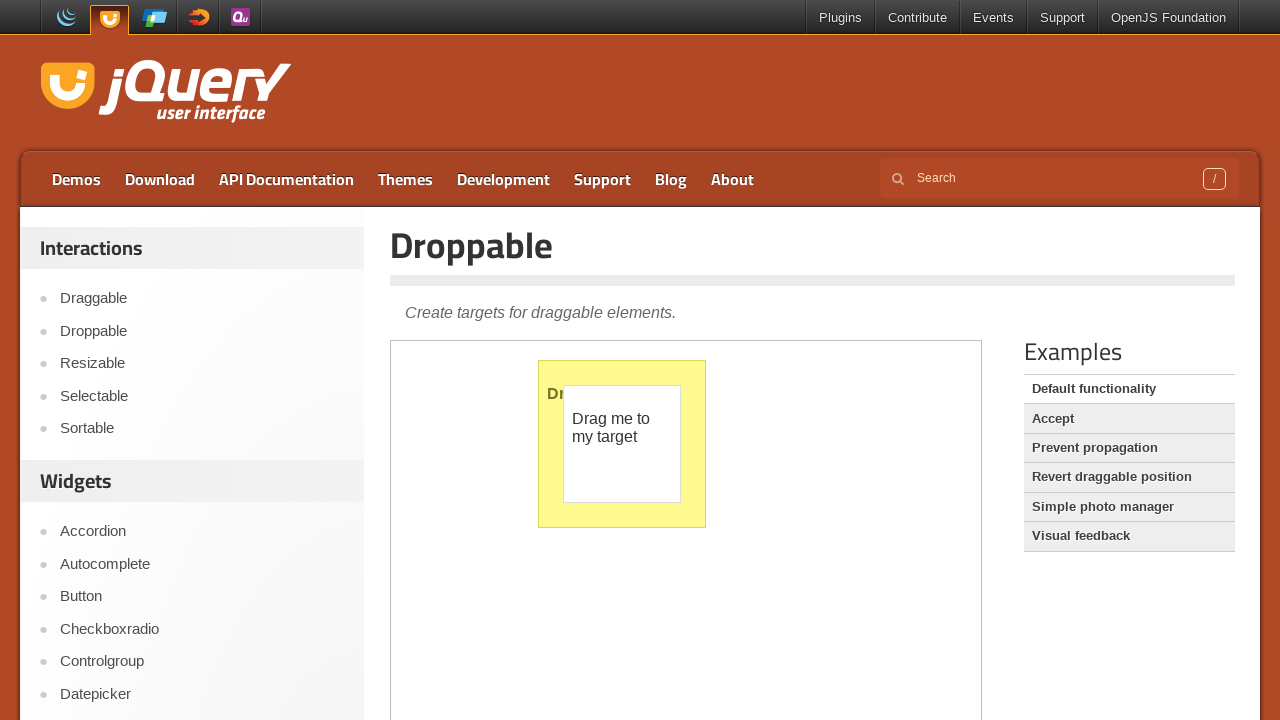

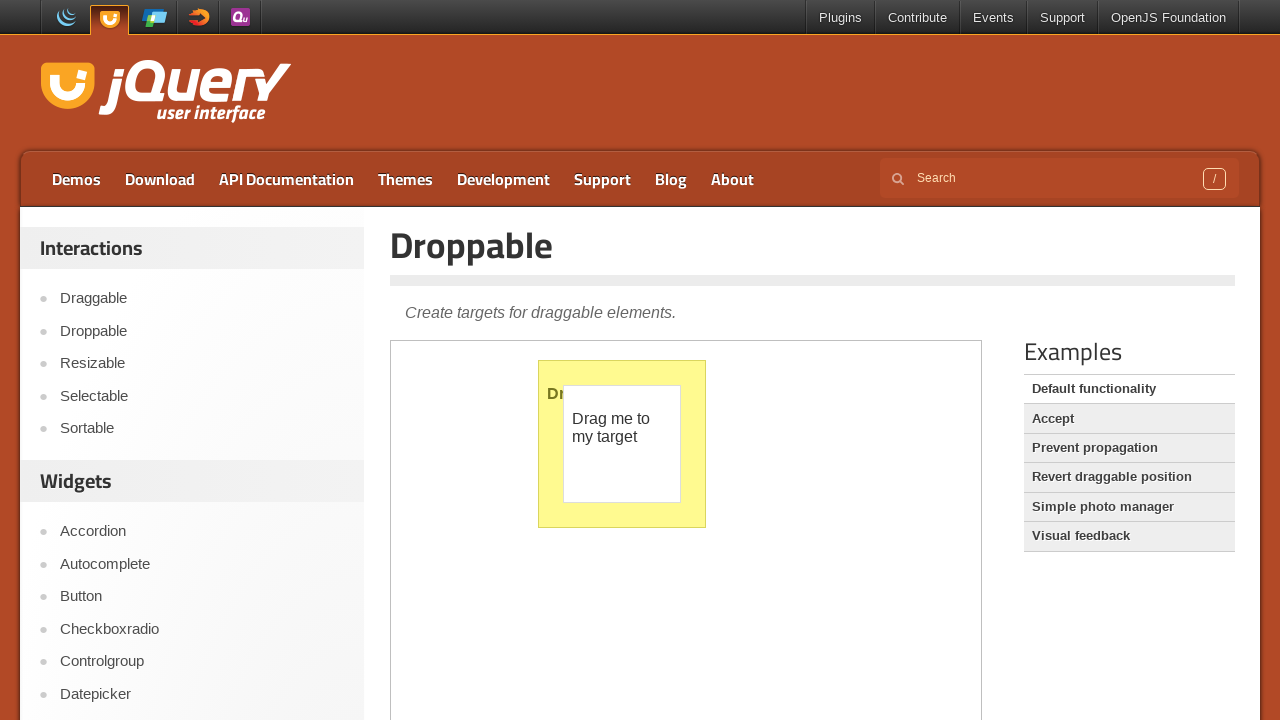